Tests drag and drop functionality by dragging an element from one location and dropping it to another target location

Starting URL: https://leafground.com/drag.xhtml

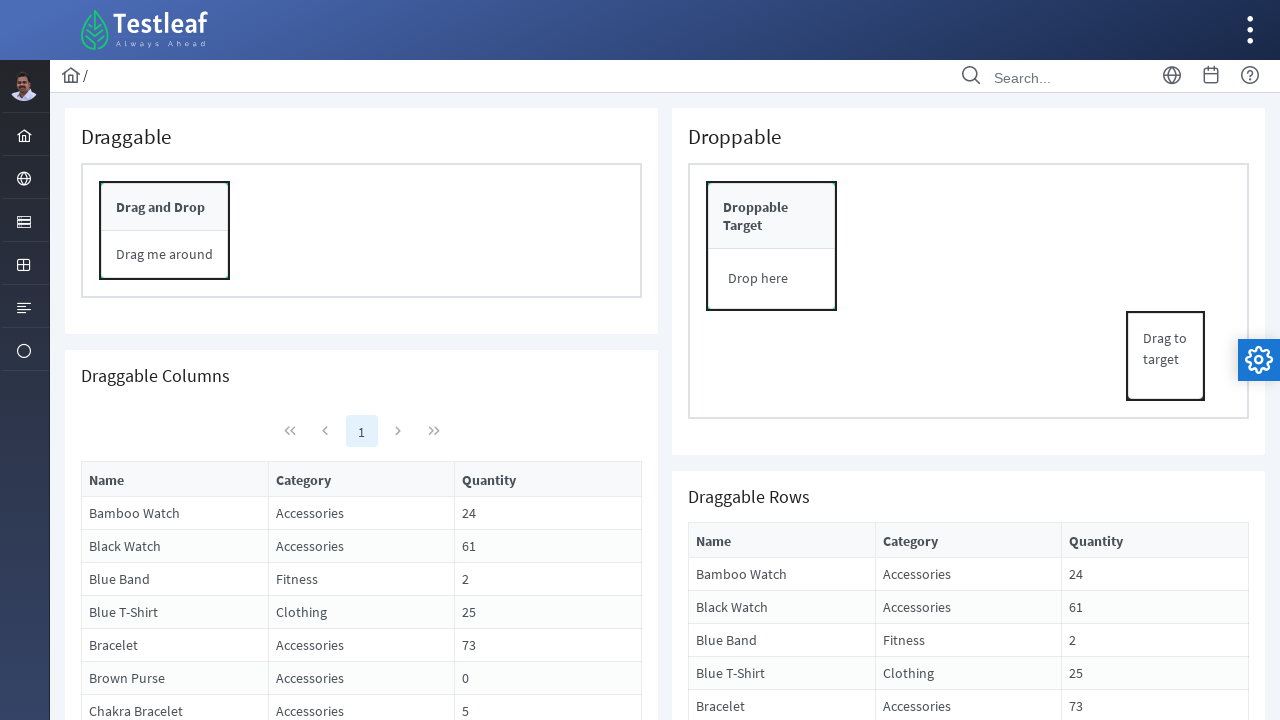

Located the draggable element with ID 'form:drag_content'
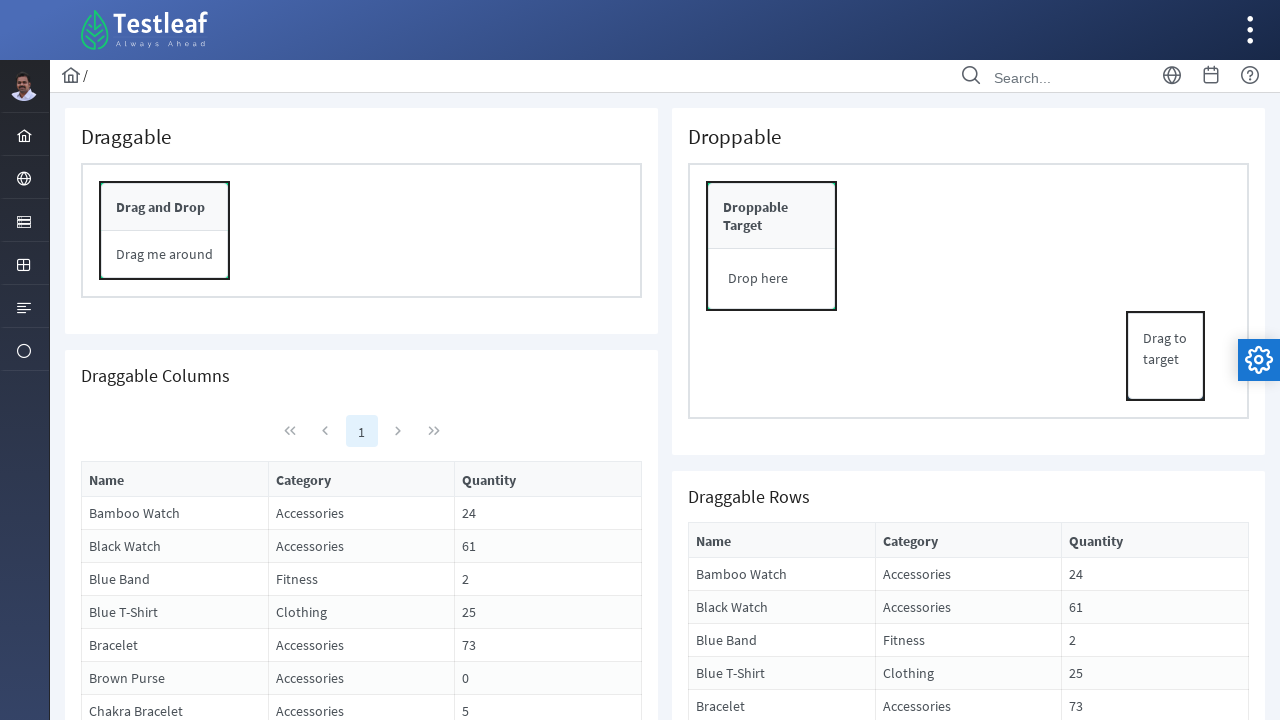

Located the drop target element with ID 'form:drop_header'
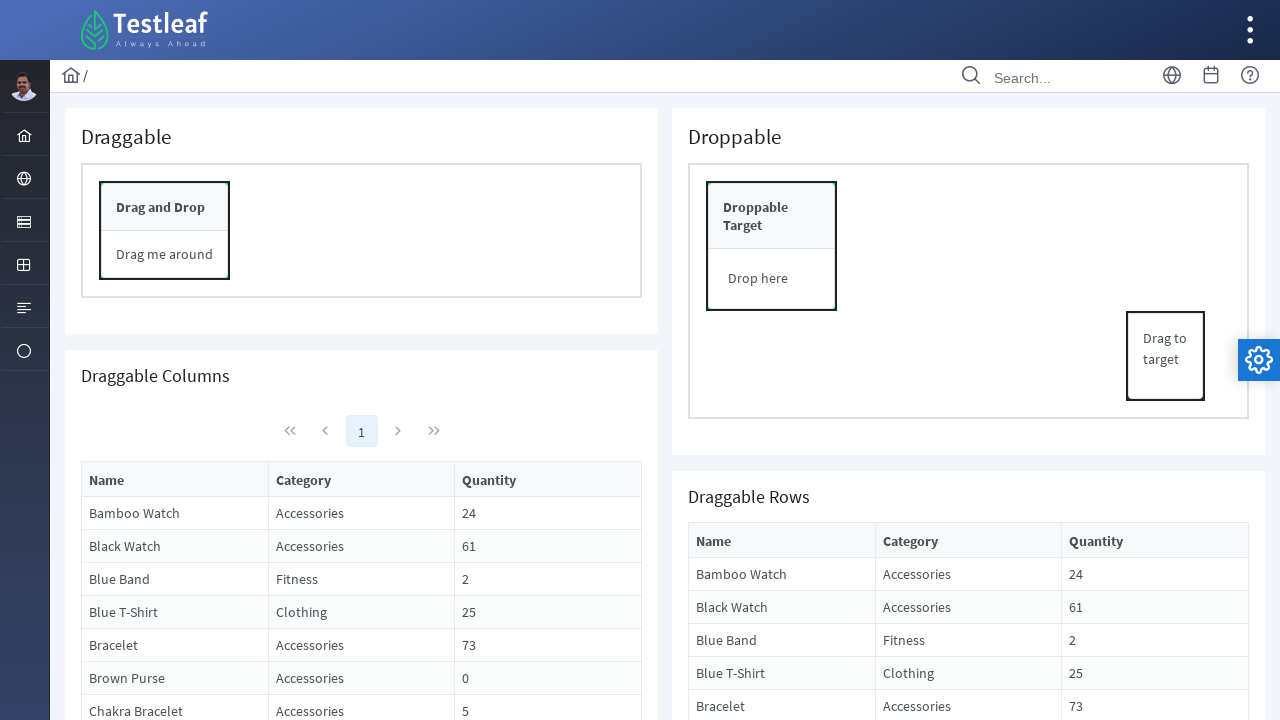

Dragged element from source location and dropped it to target location at (772, 216)
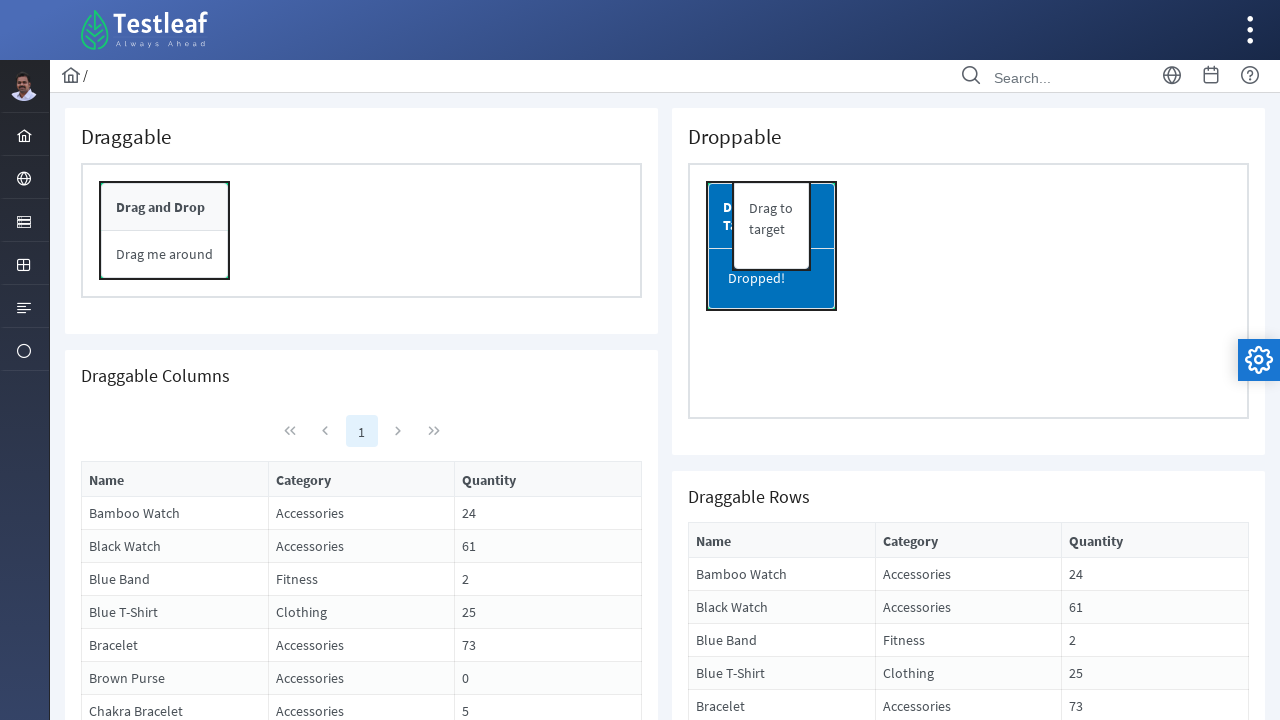

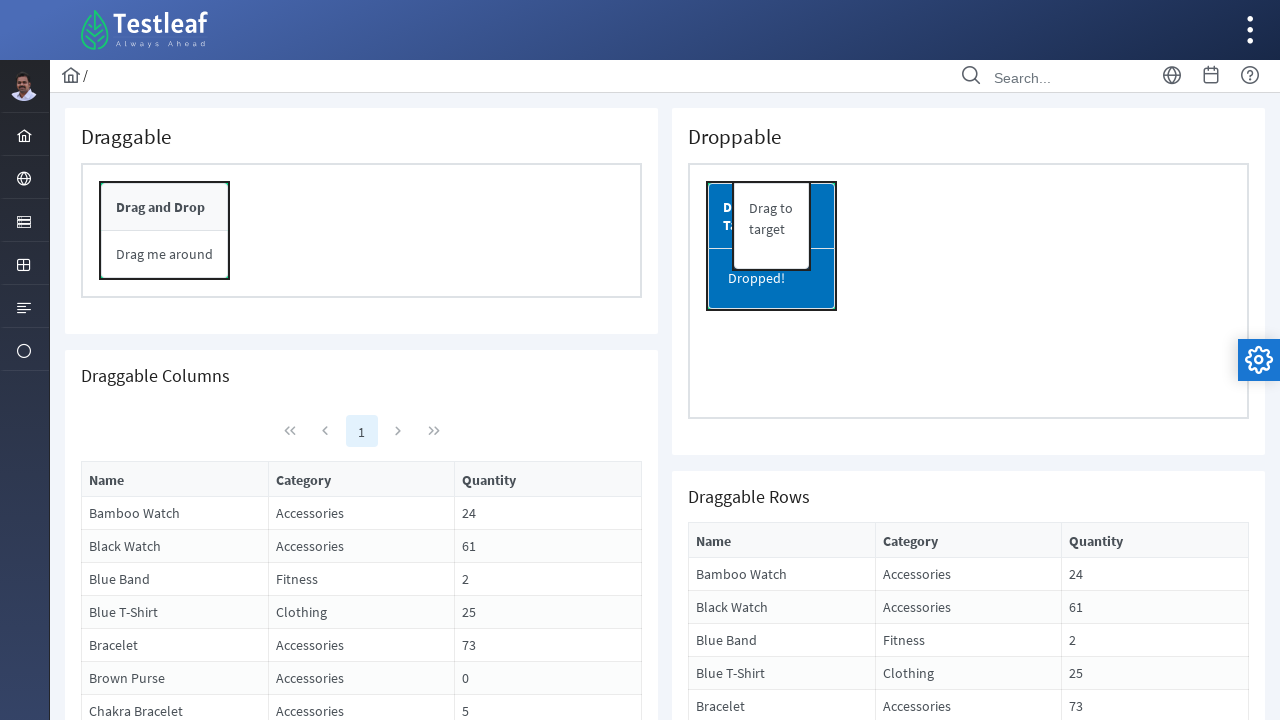